Tests mouse interaction functionality by clicking an element and performing a mouse button action

Starting URL: https://awesomeqa.com/selenium/mouse_interaction.html

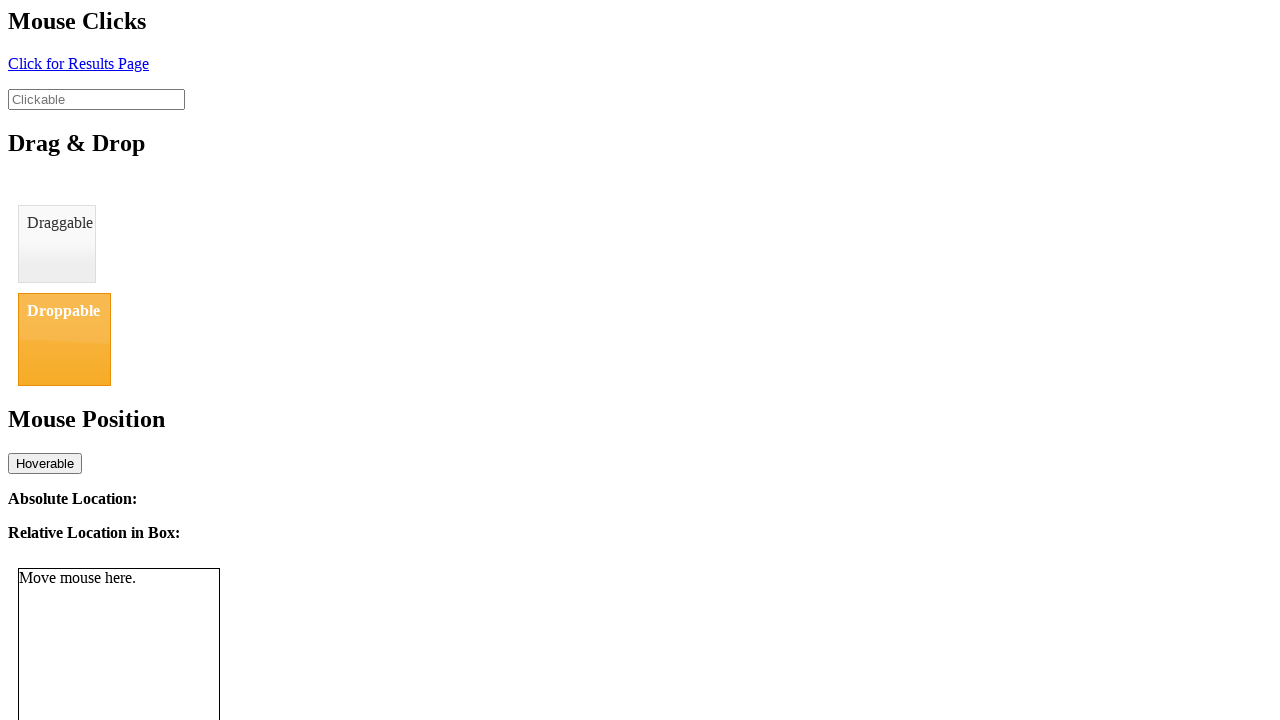

Clicked element with ID 'click' to test mouse interaction at (78, 63) on #click
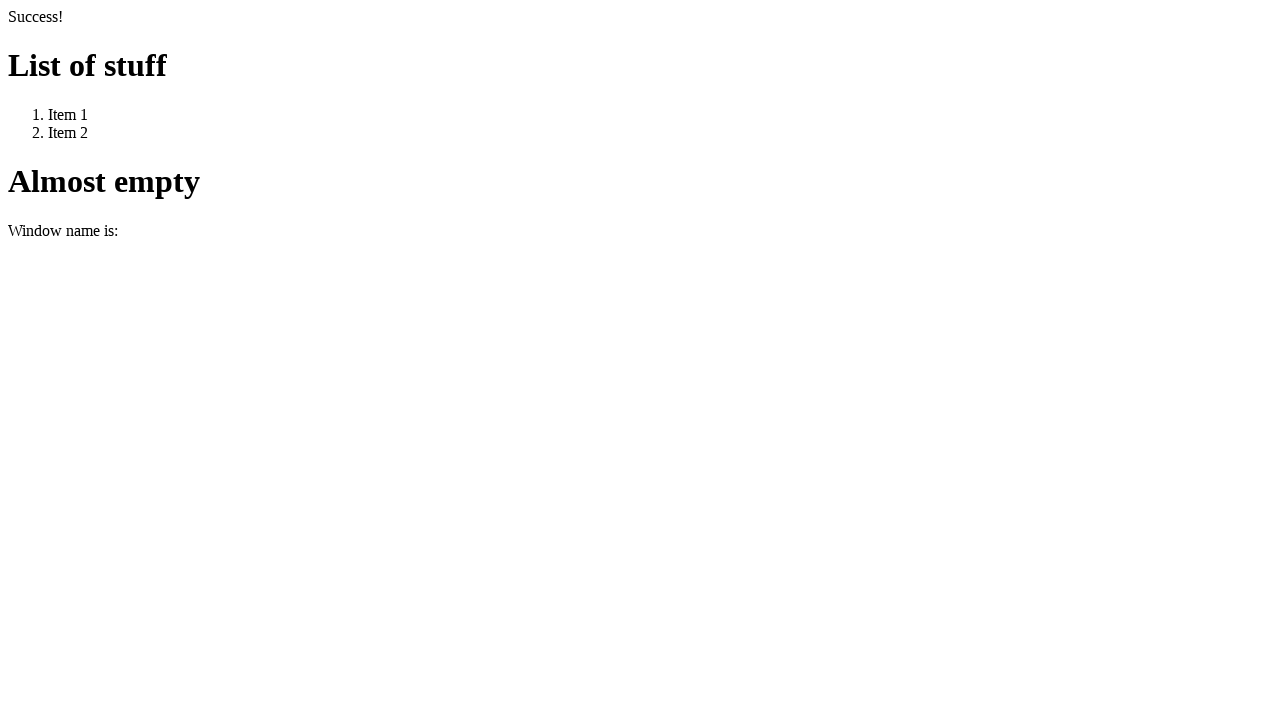

Navigated back using browser back button
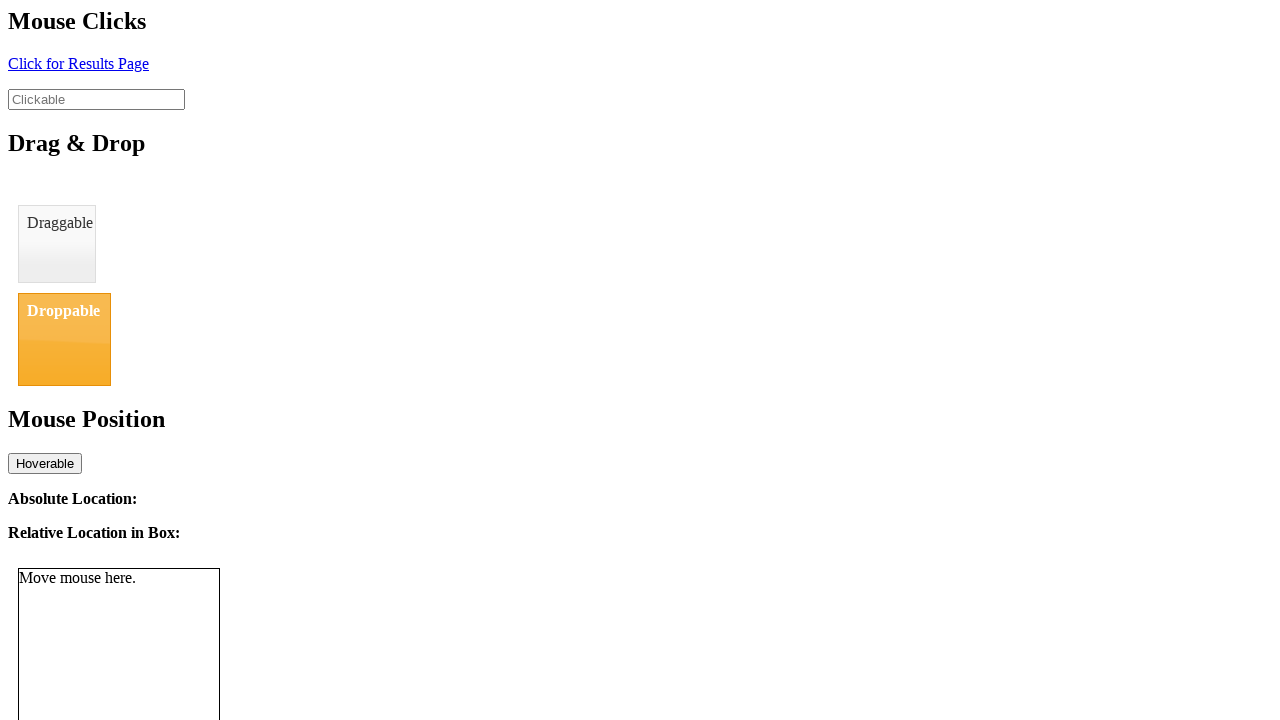

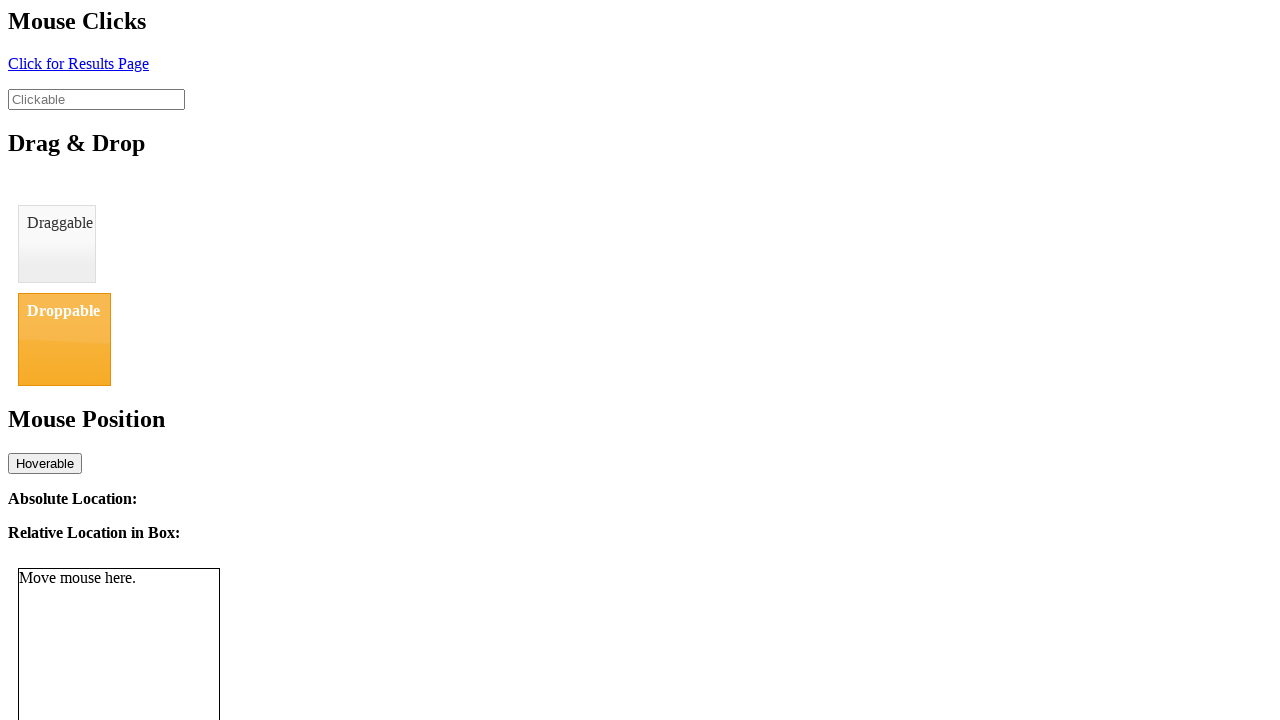